Tests the add/remove elements functionality by clicking the add button twice to create two elements, verifying the count, then removing one element and verifying the updated count.

Starting URL: https://the-internet.herokuapp.com/add_remove_elements/

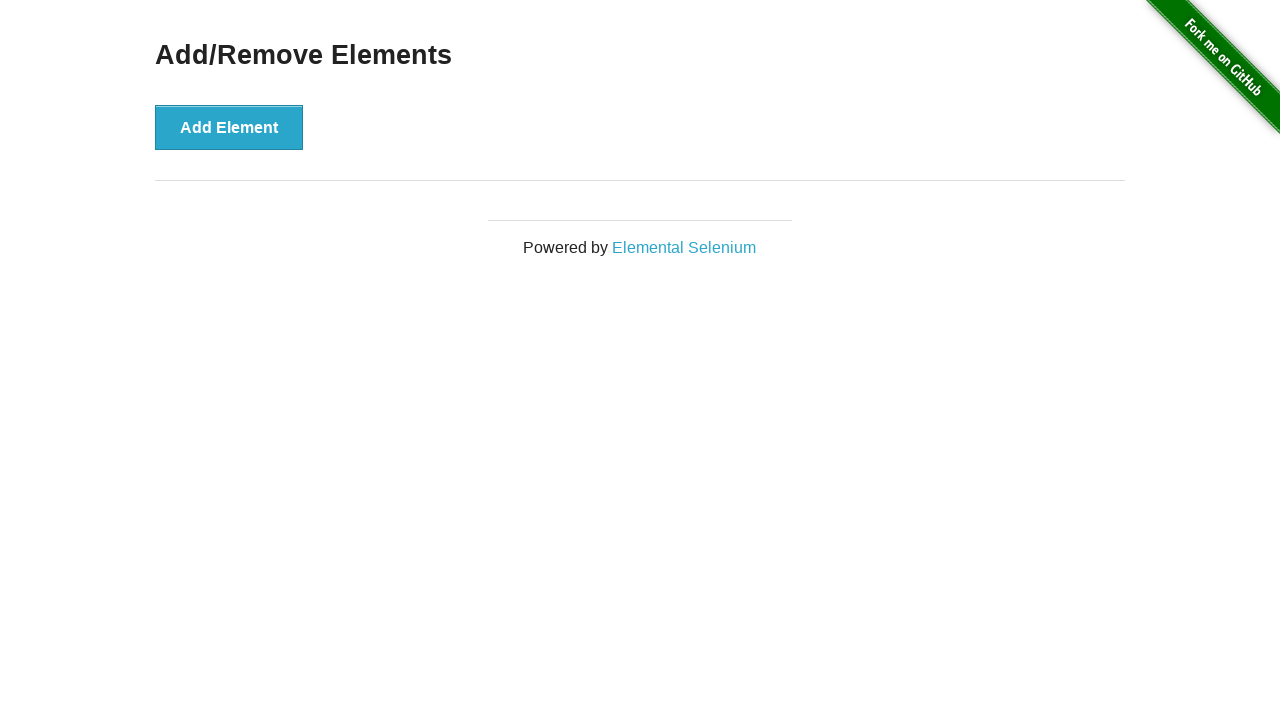

Clicked add element button (first time) at (229, 127) on [onclick='addElement()']
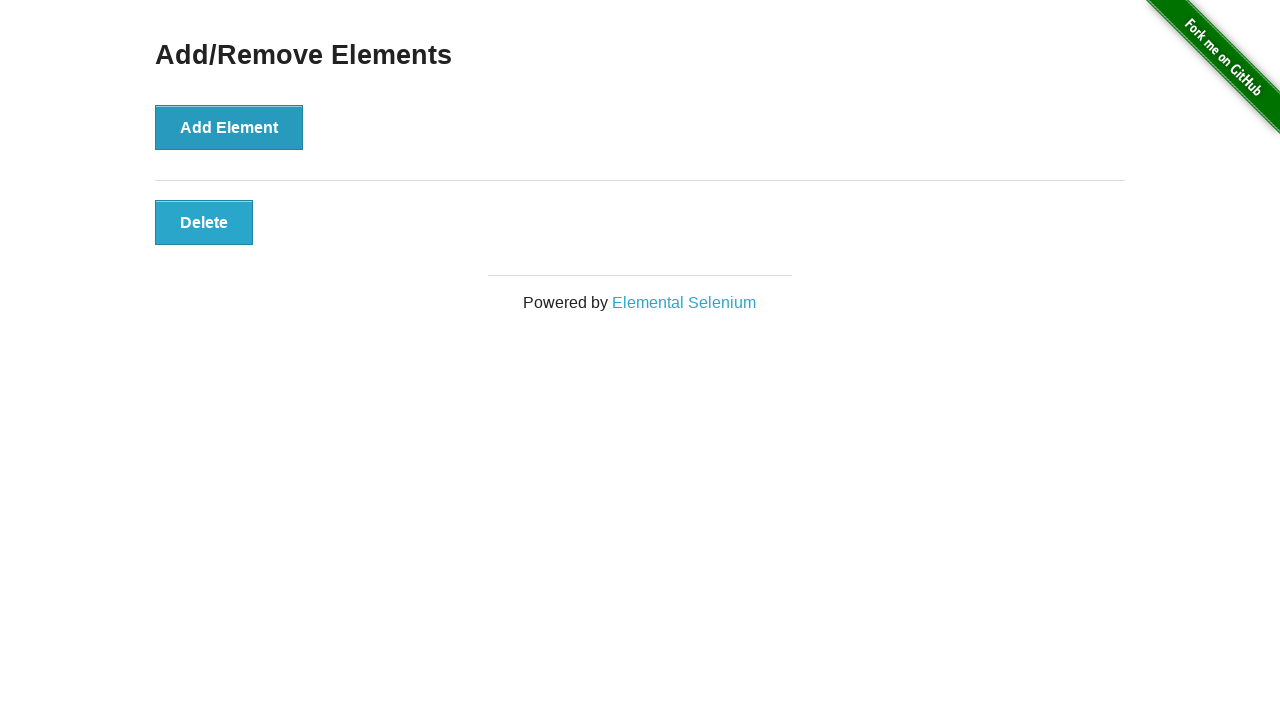

Clicked add element button (second time) at (229, 127) on [onclick='addElement()']
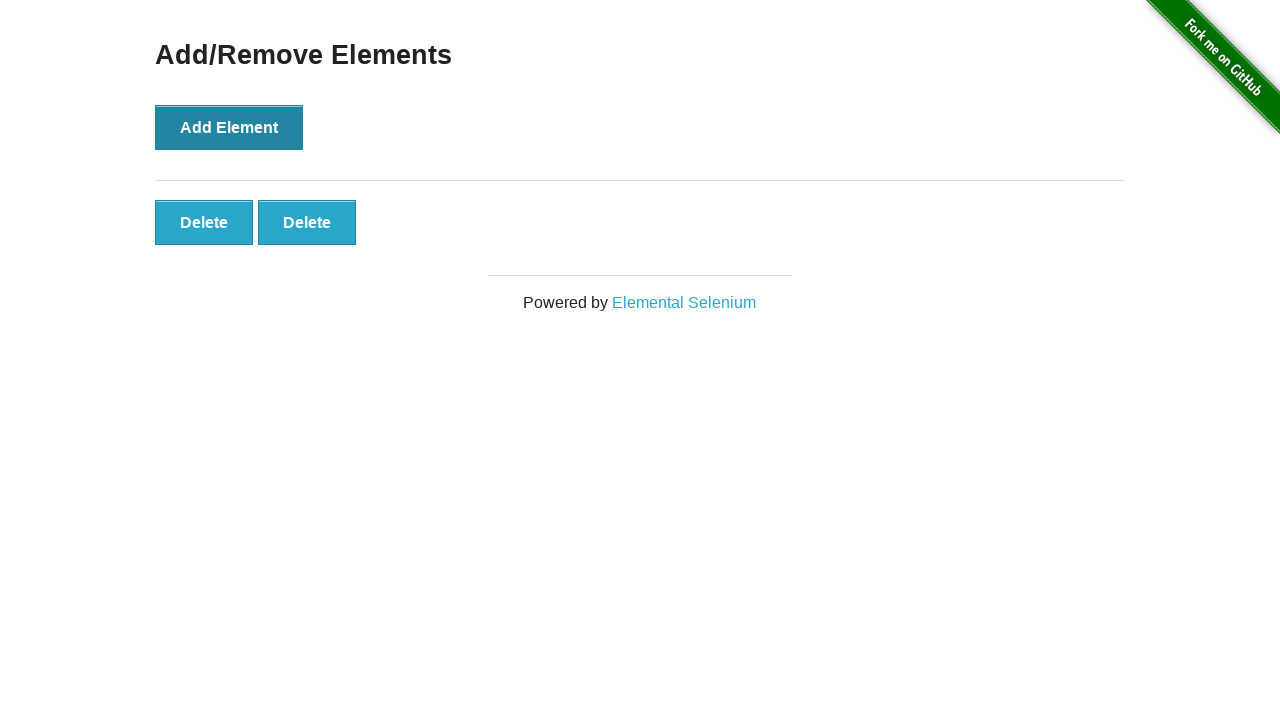

Located all delete buttons on the page
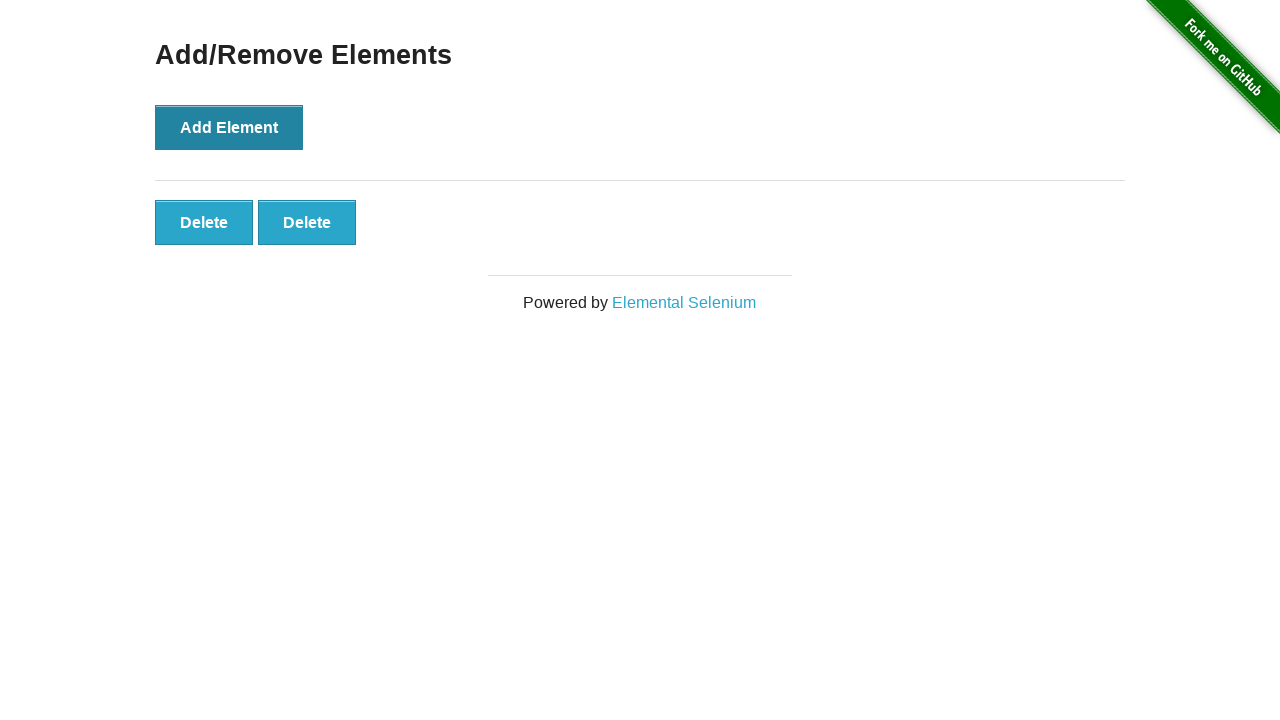

Verified that two delete buttons are present
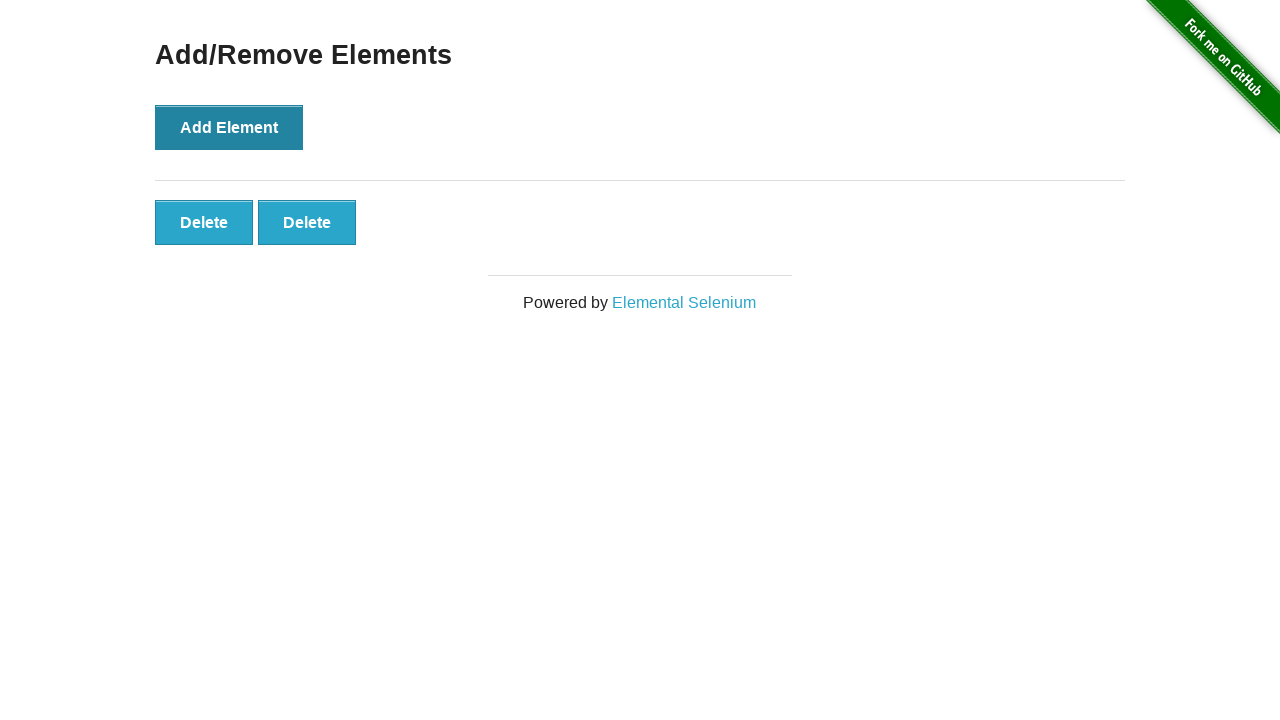

Clicked the second delete button to remove one element at (307, 222) on [onclick='deleteElement()'] >> nth=1
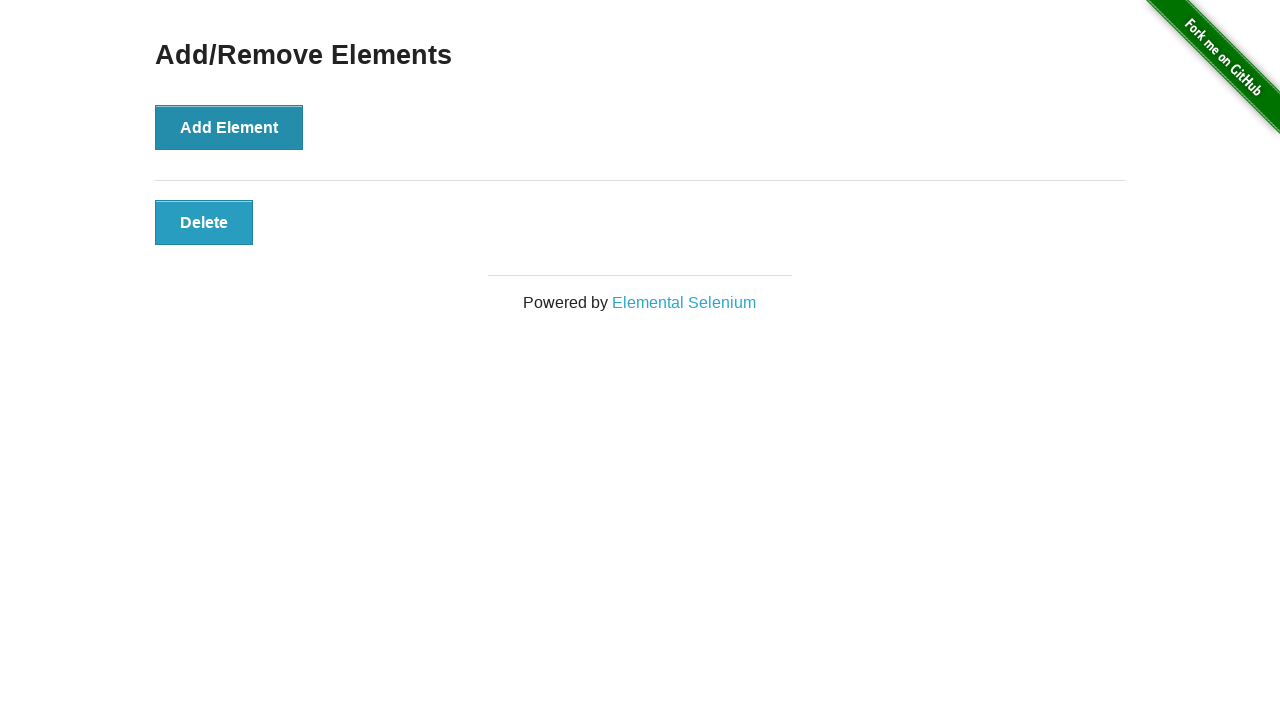

Located remaining delete buttons on the page
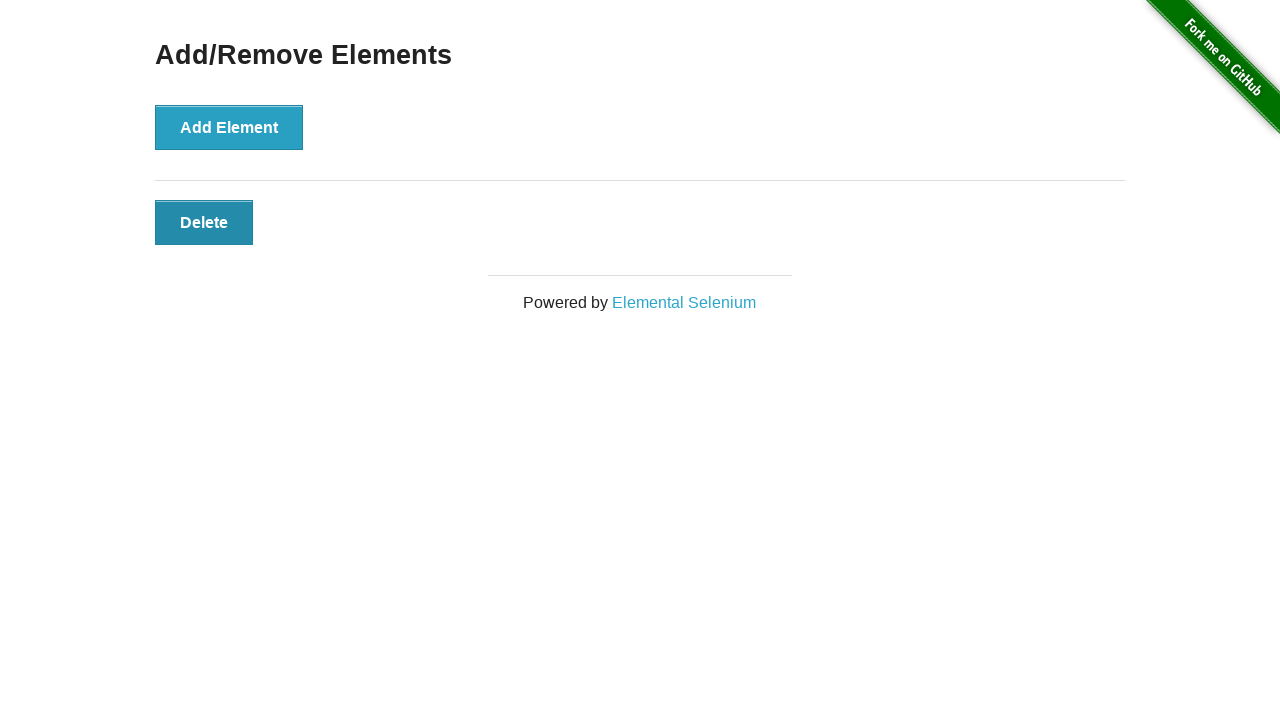

Verified that only one delete button remains
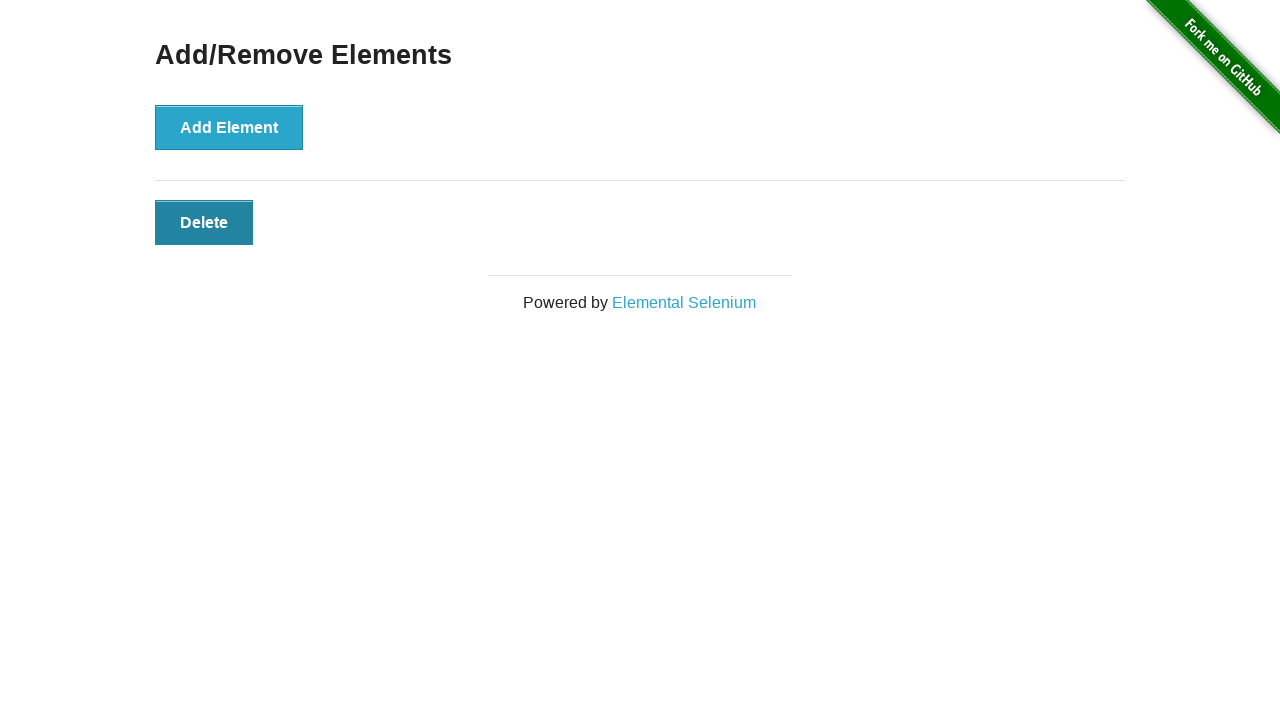

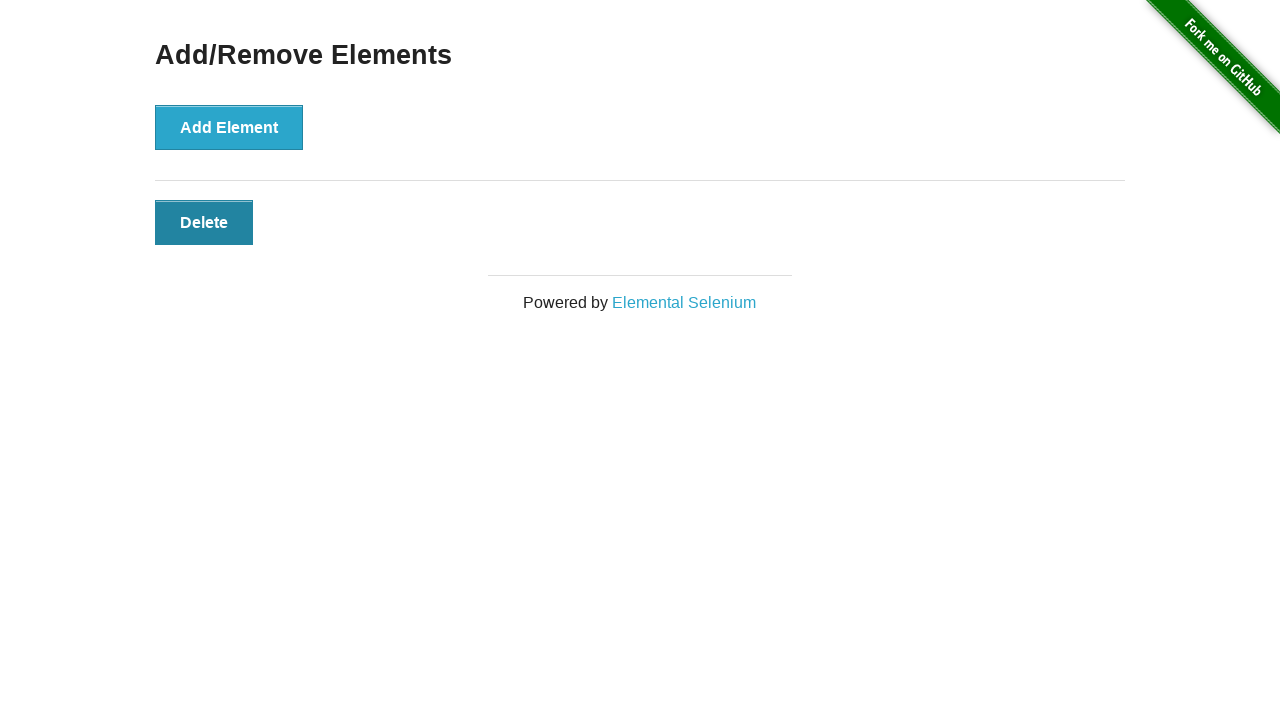